Verifies add to cart functionality by clicking the first product's add to cart button and checking if checkout button appears

Starting URL: https://bstackdemo.com/

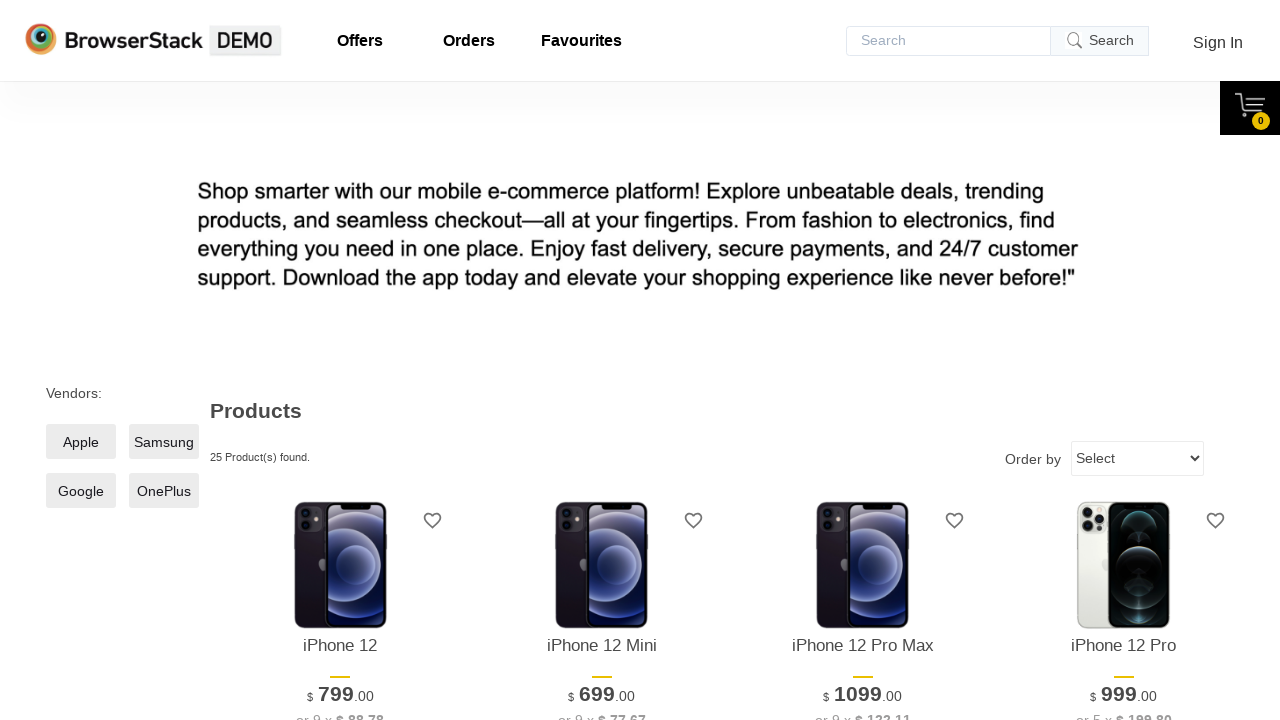

Clicked the first product's add to cart button at (340, 361) on div.shelf-item__buy-btn >> nth=0
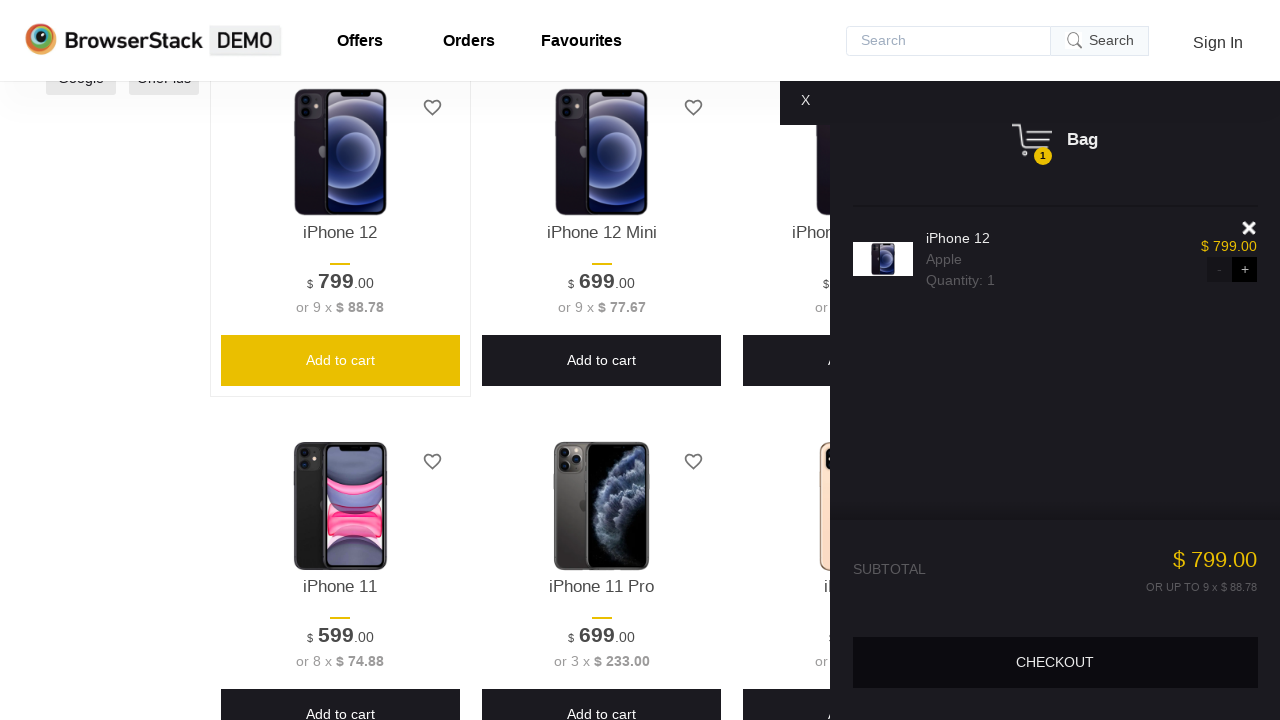

Checkout button appeared and is visible
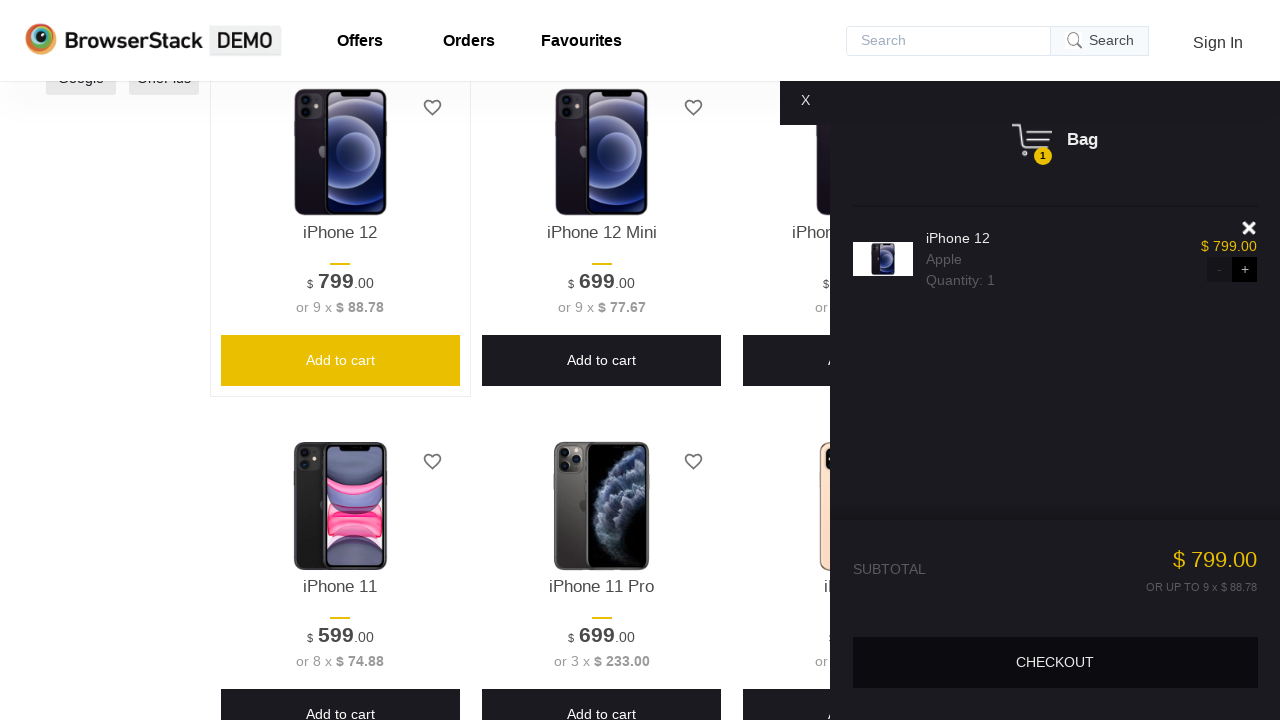

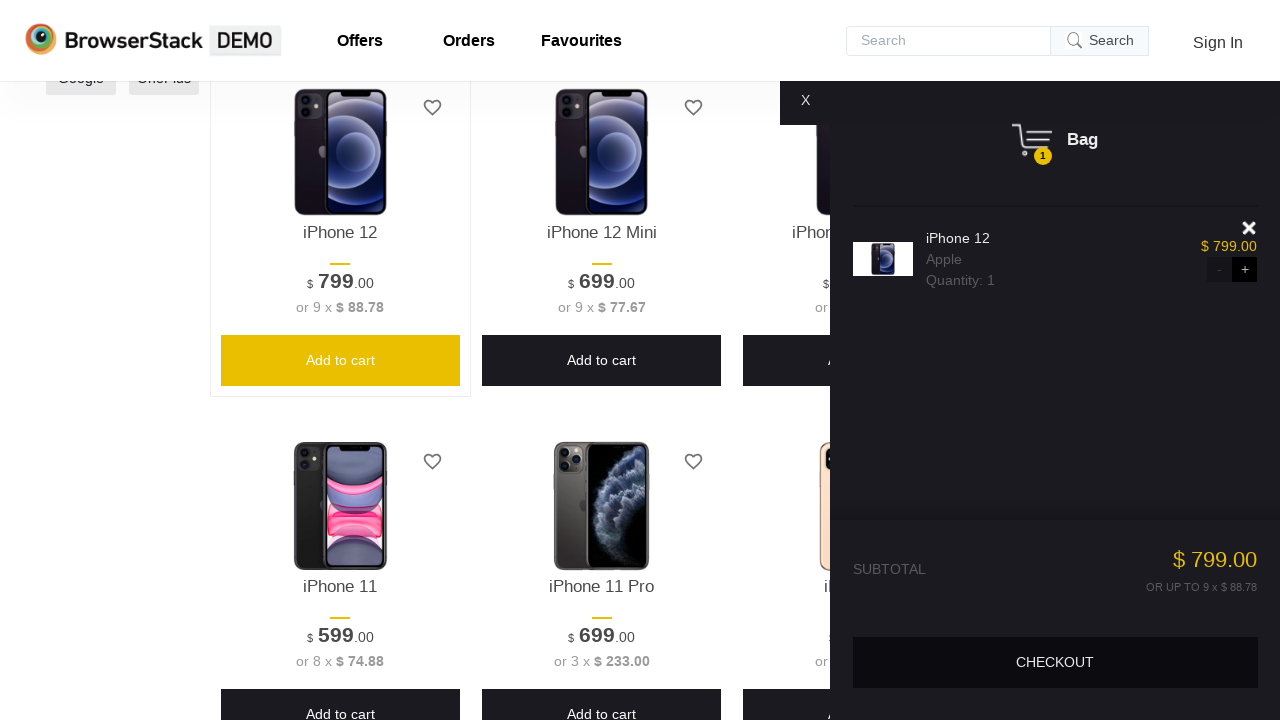